Tests laptop product details by navigating to the Laptops category, selecting the first laptop, and verifying product information is displayed

Starting URL: https://www.demoblaze.com/

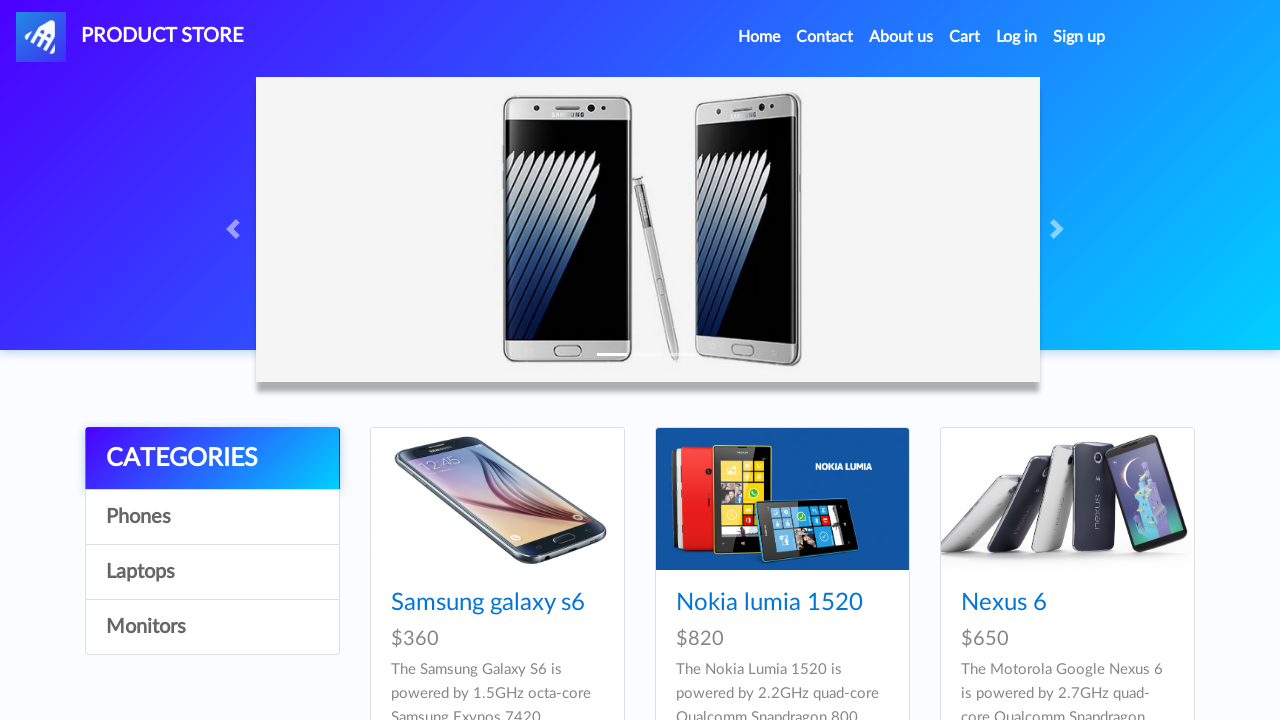

Clicked on Laptops category at (212, 572) on a:text('Laptops')
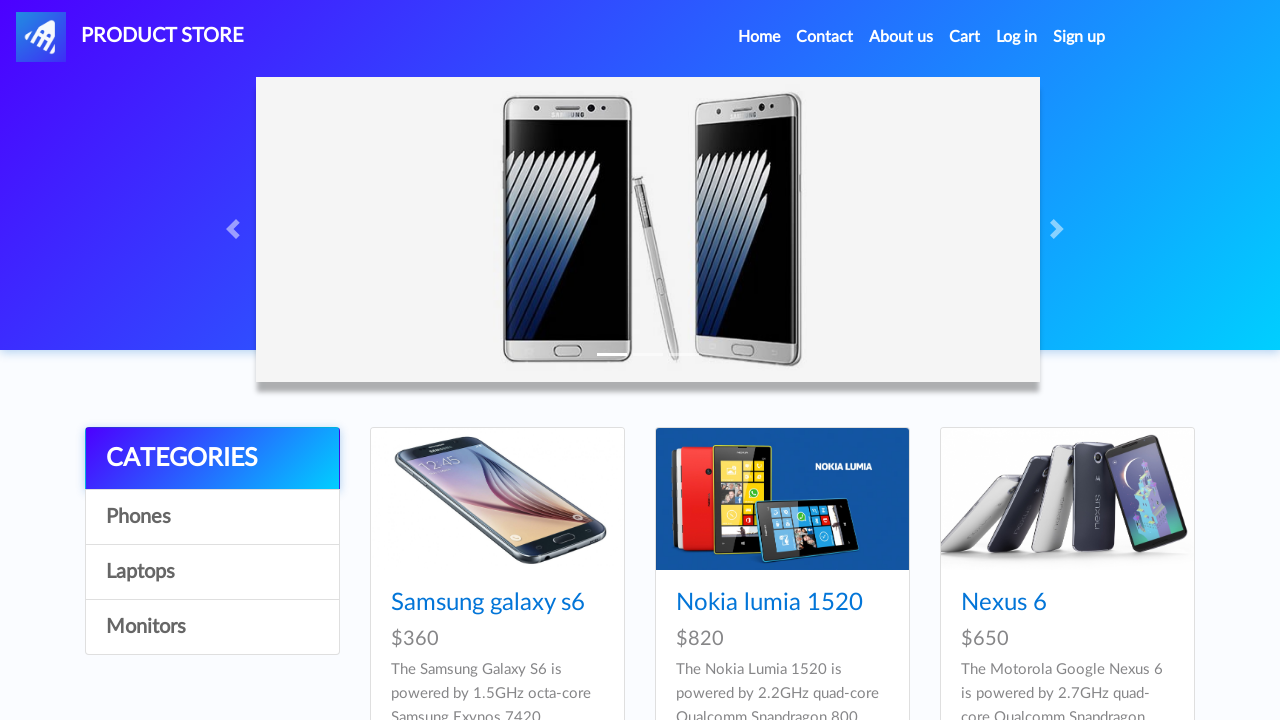

Waited for laptop list to load
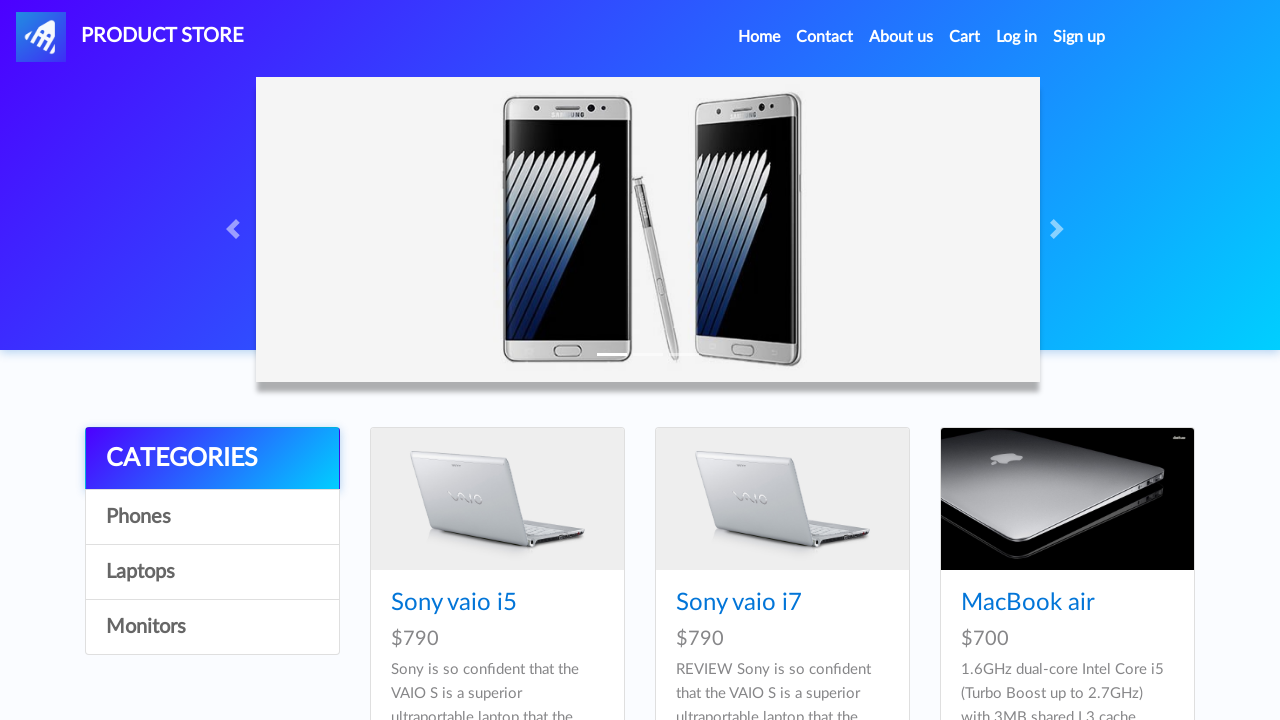

Retrieved list of laptop product links
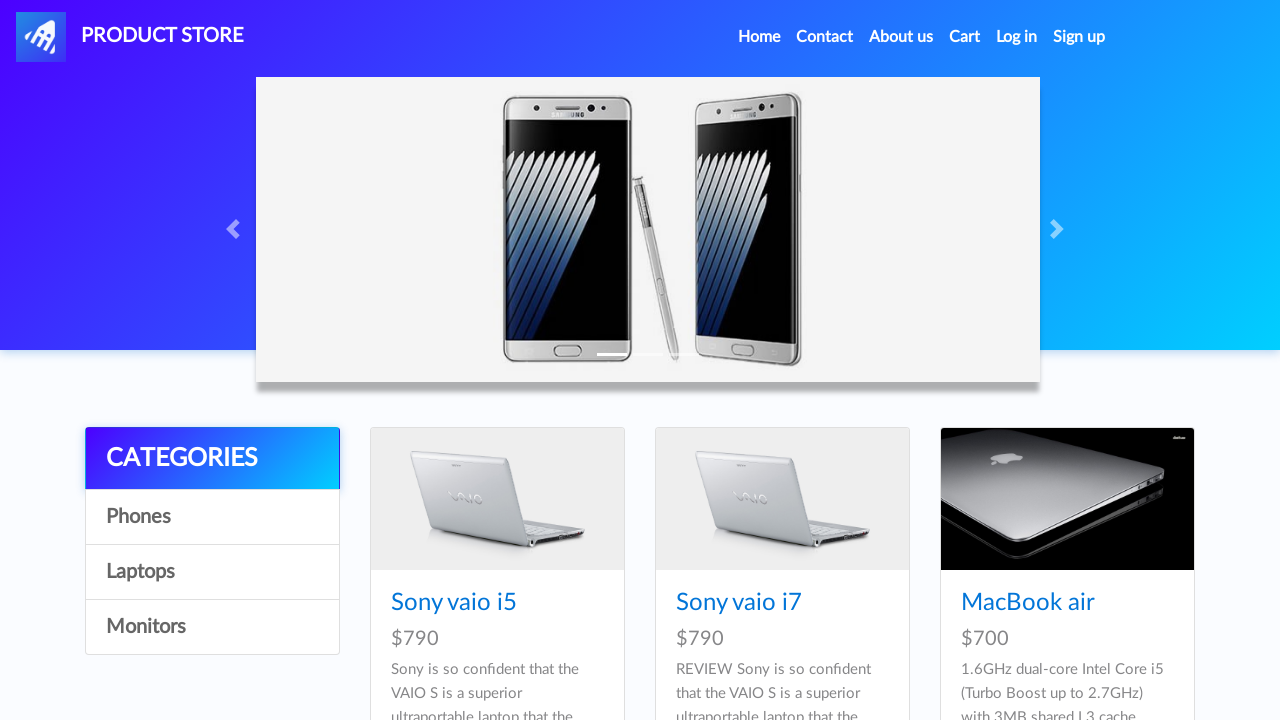

Clicked on the first laptop product
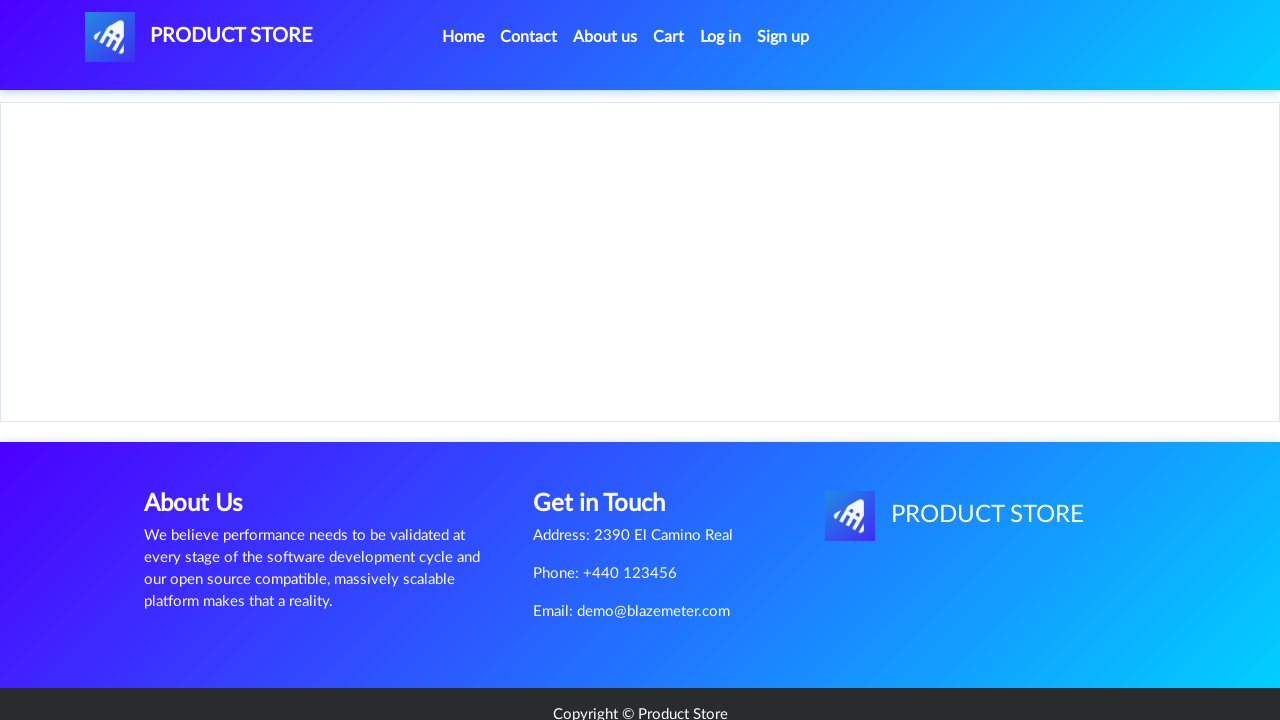

Waited for product name to load
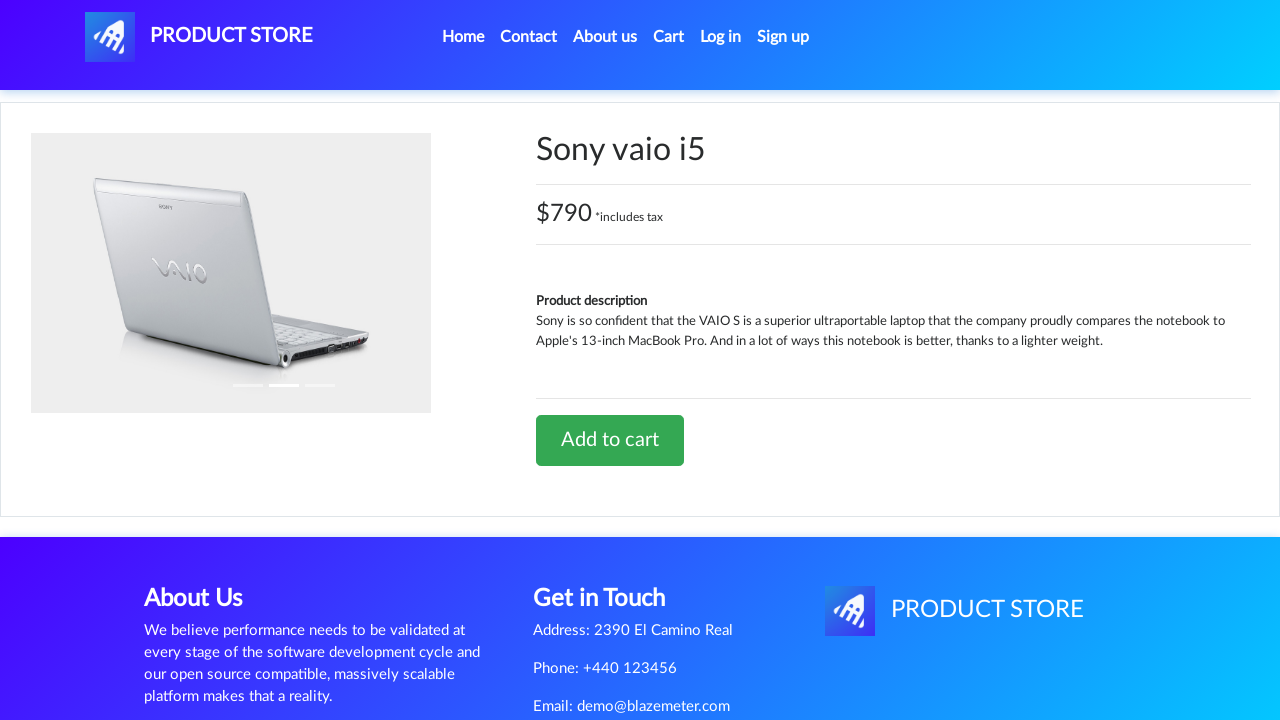

Verified price container is displayed
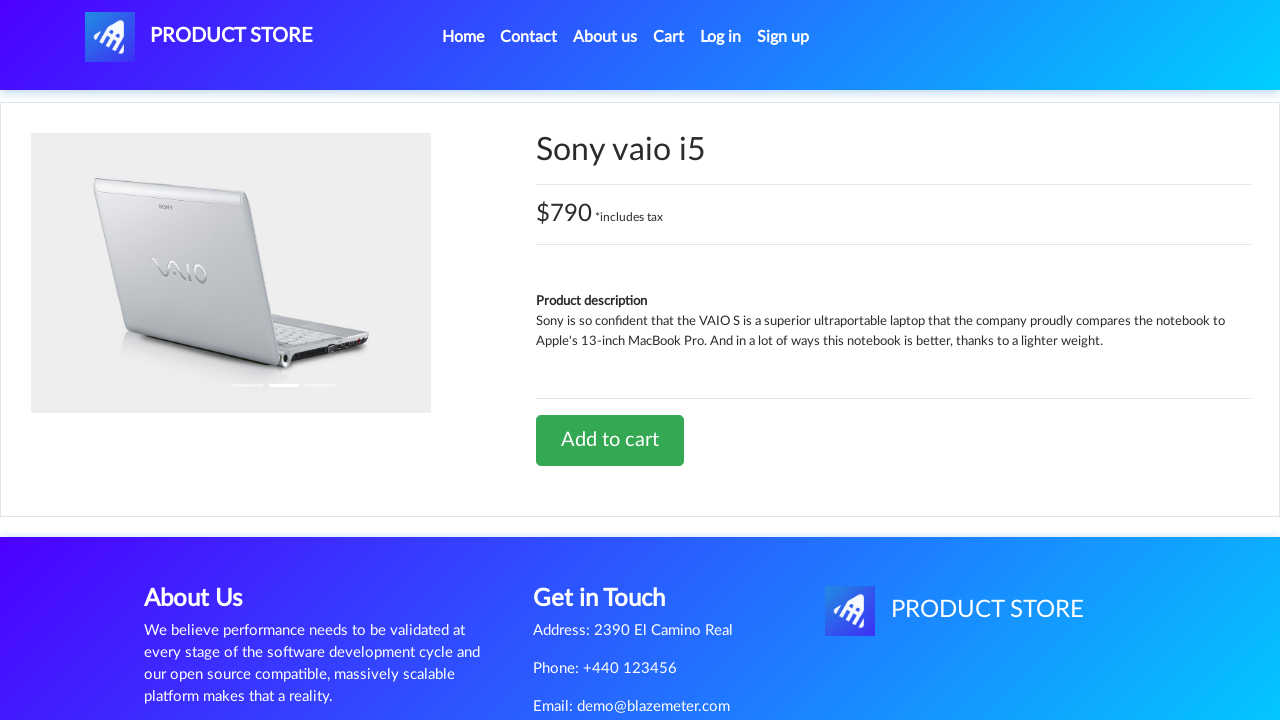

Verified product description is displayed
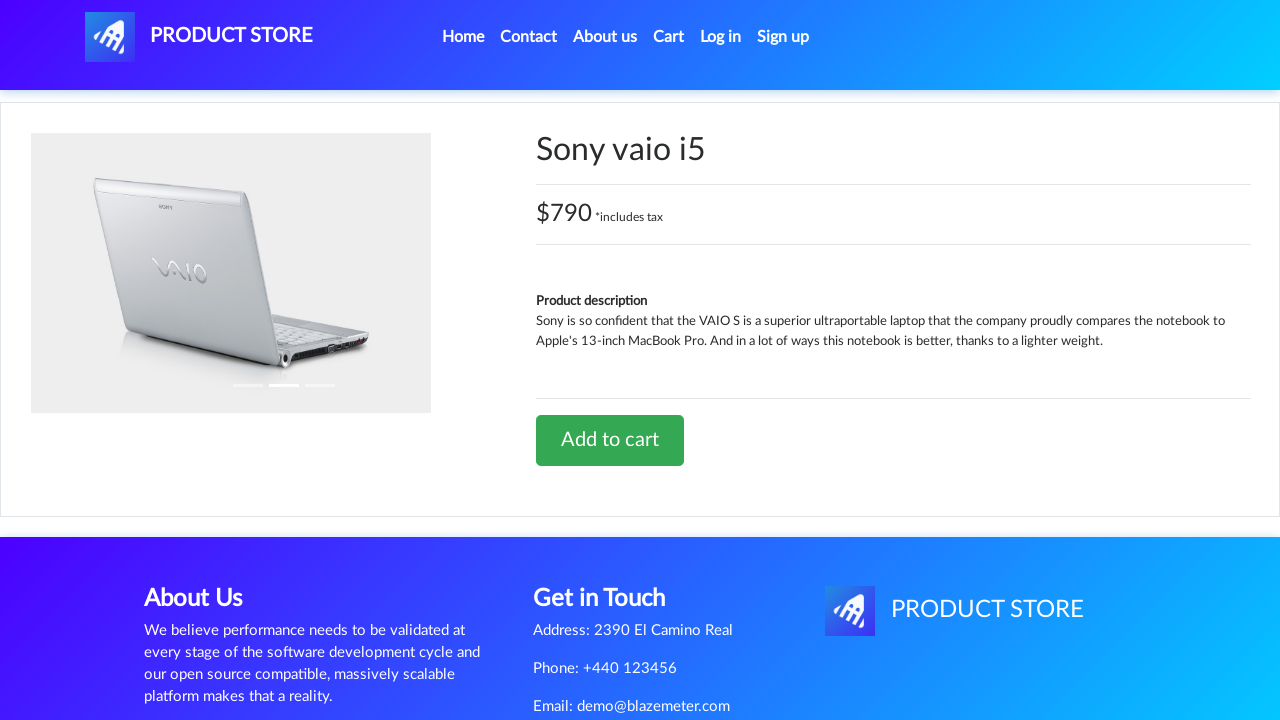

Verified 'Add to cart' button is displayed
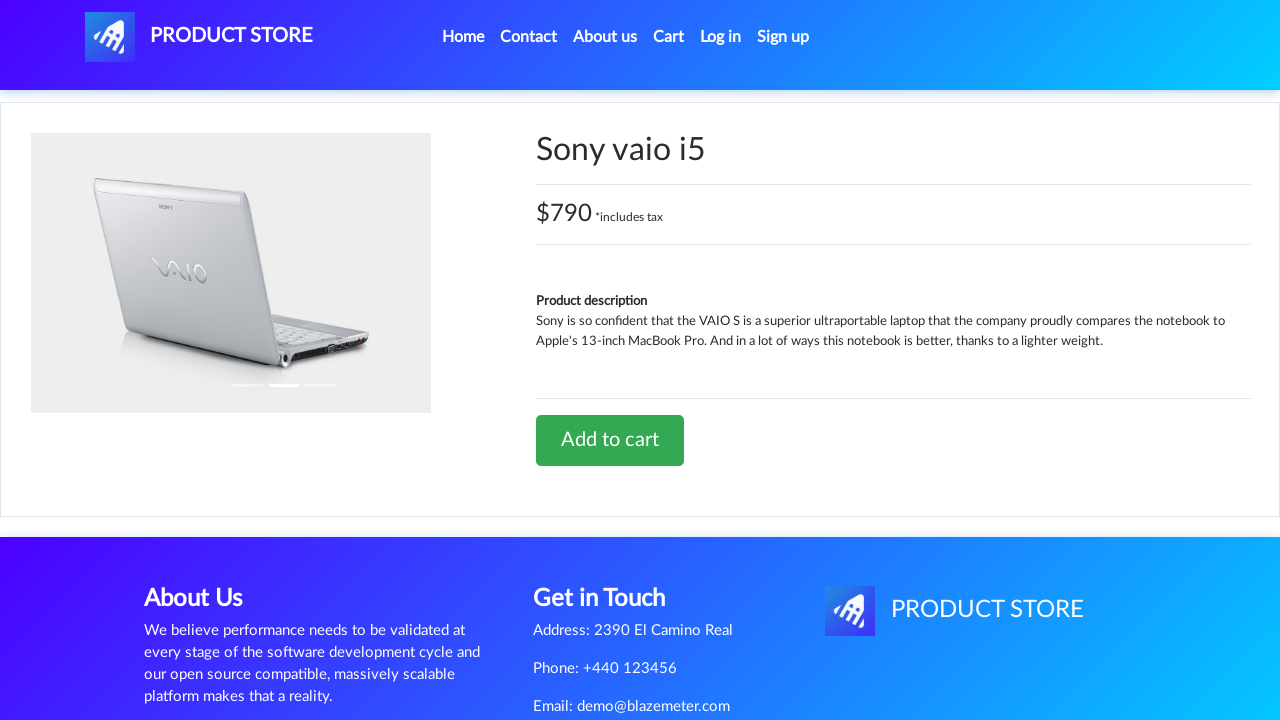

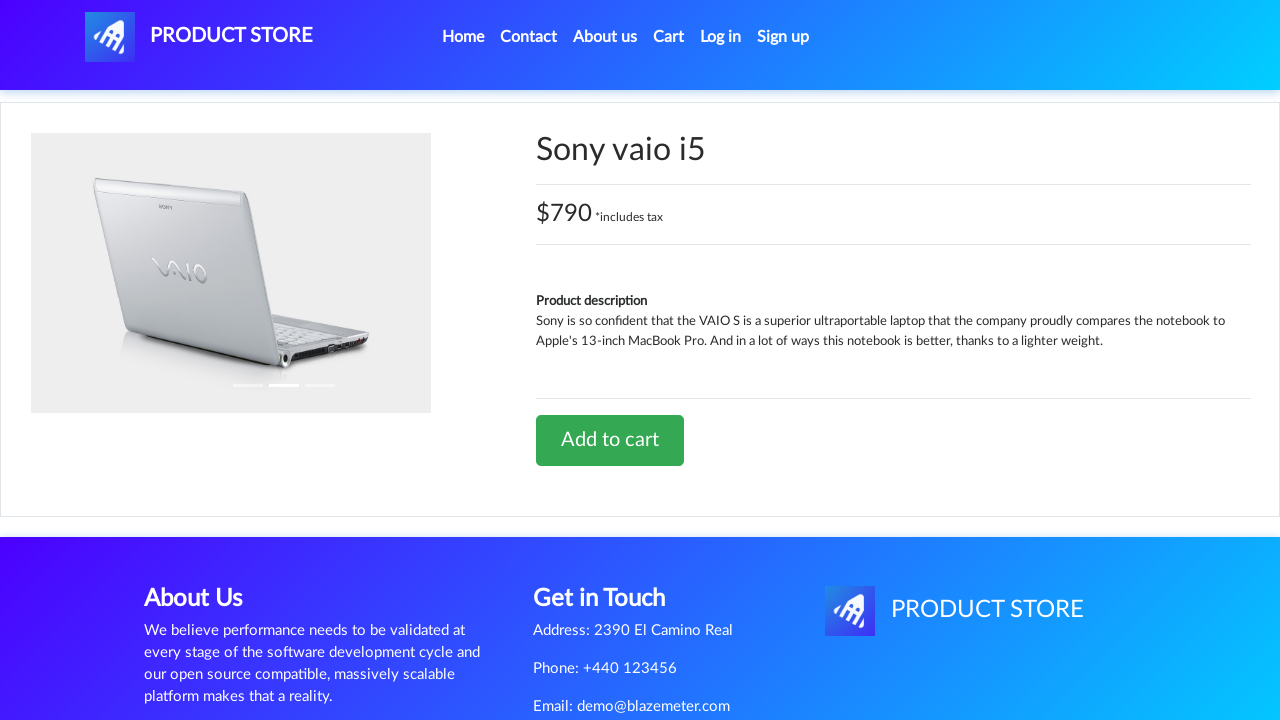